Tests JS prompt dialog by entering text and verifying the result message

Starting URL: https://the-internet.herokuapp.com/javascript_alerts

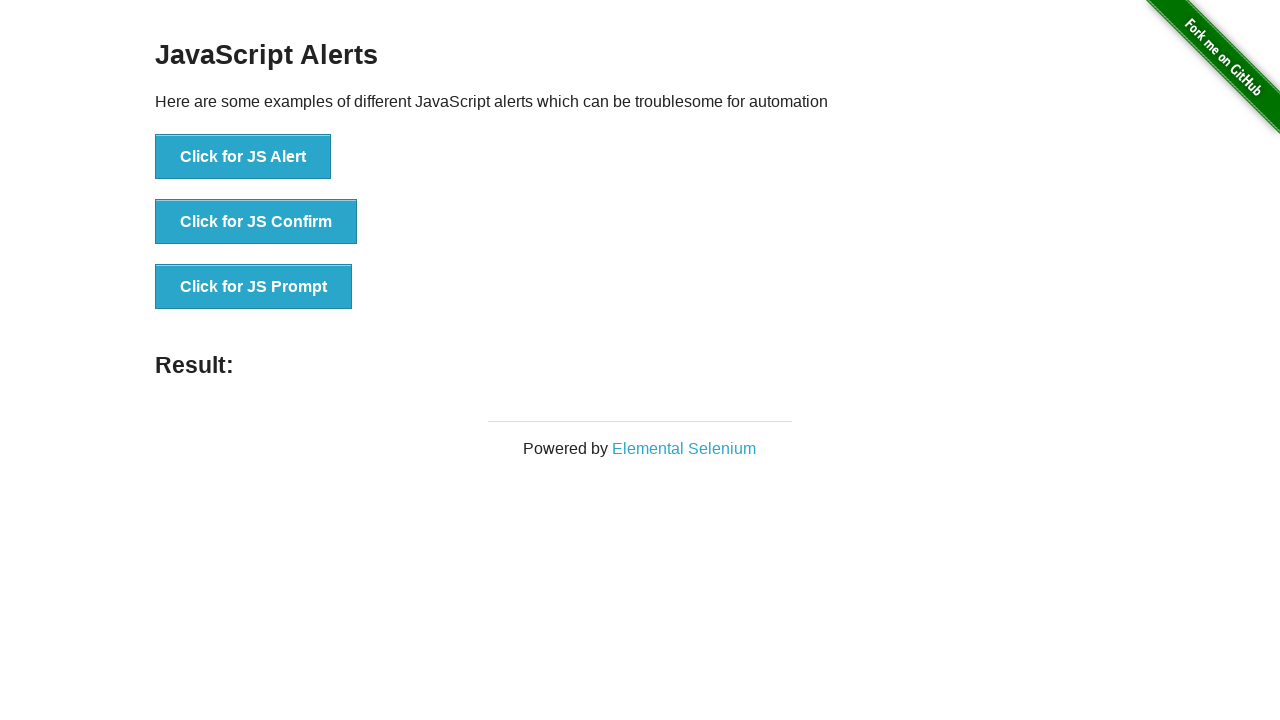

Set up dialog handler to accept prompt with 'Alert' text
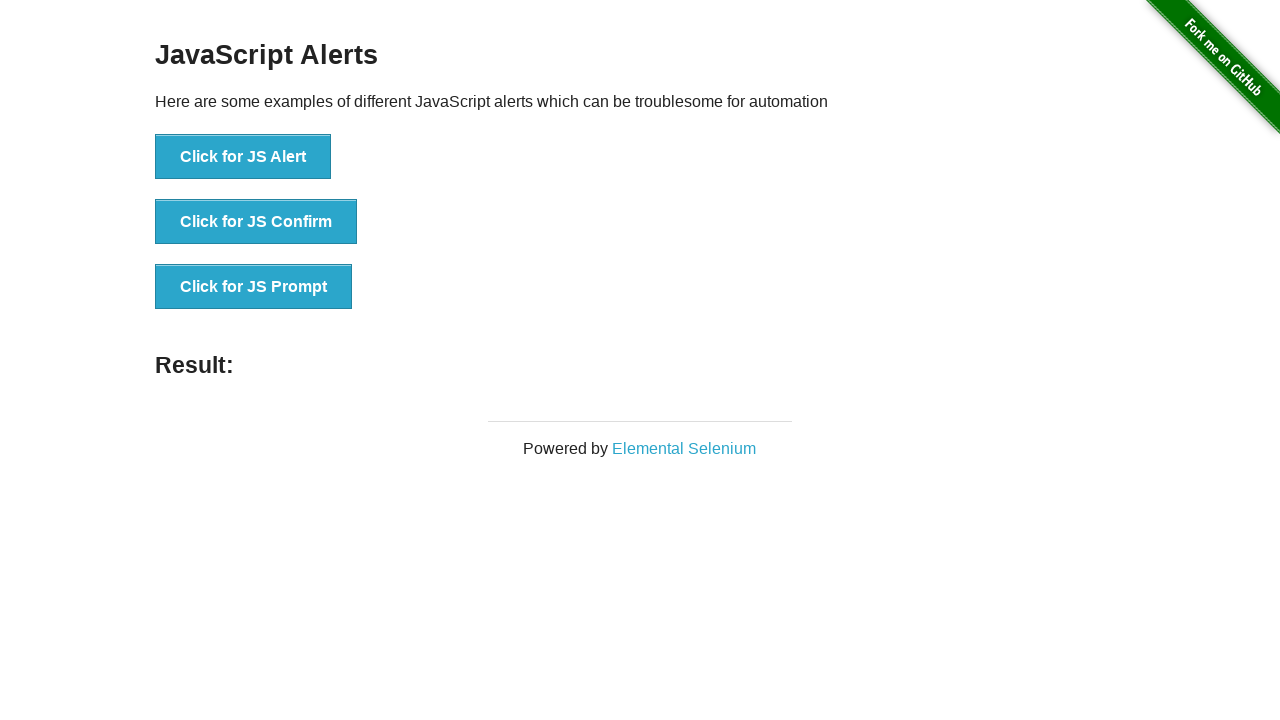

Clicked 'Click for JS Prompt' button to trigger JS prompt dialog at (254, 287) on text=Click for JS Prompt
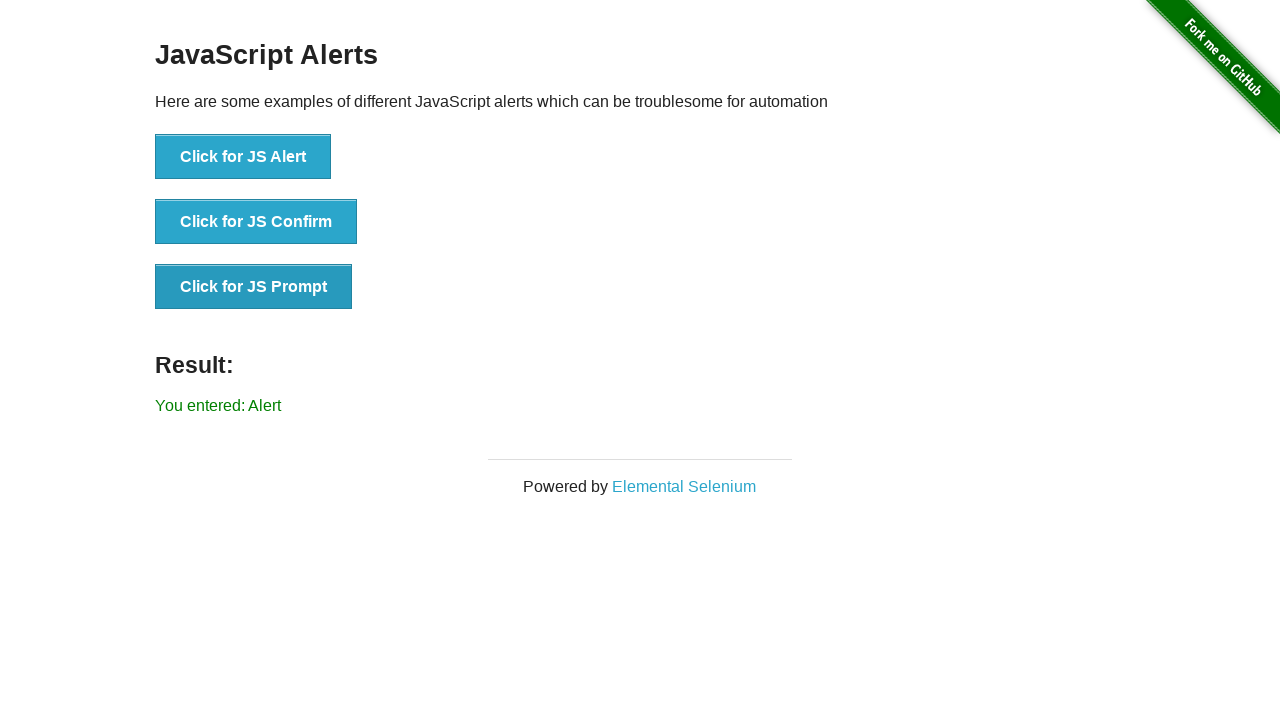

Verified result message displays 'You entered: Alert'
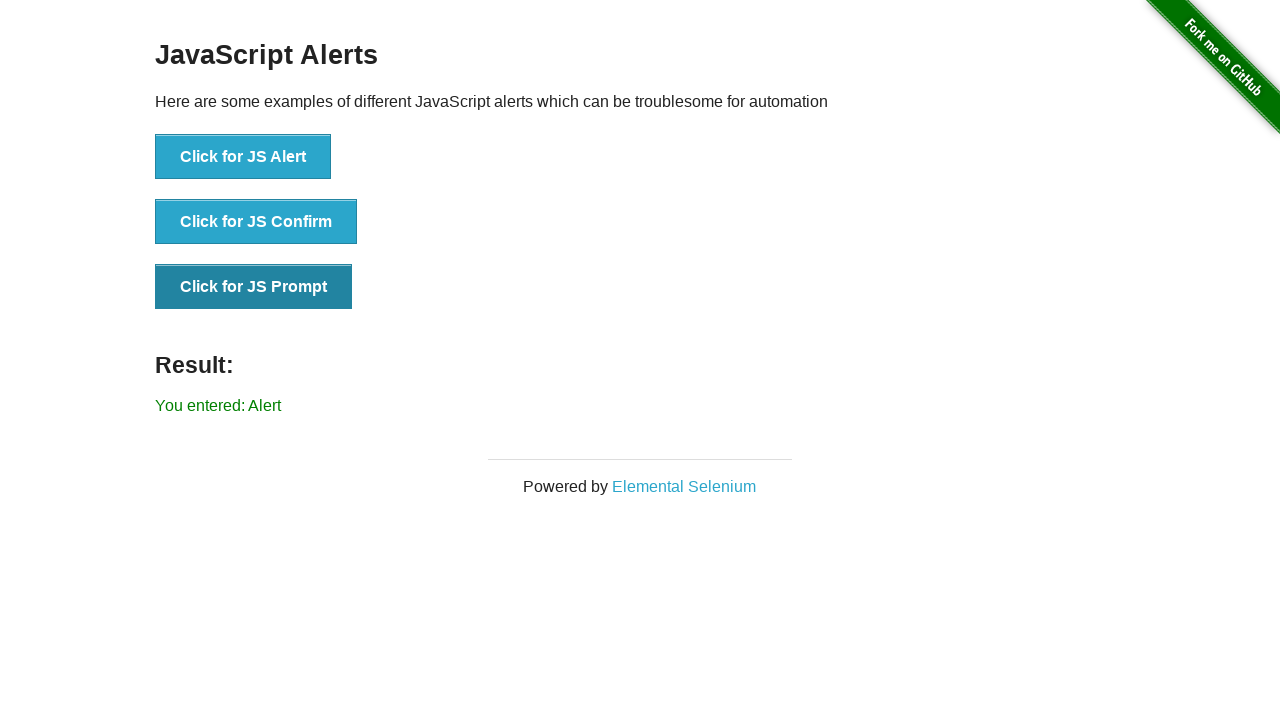

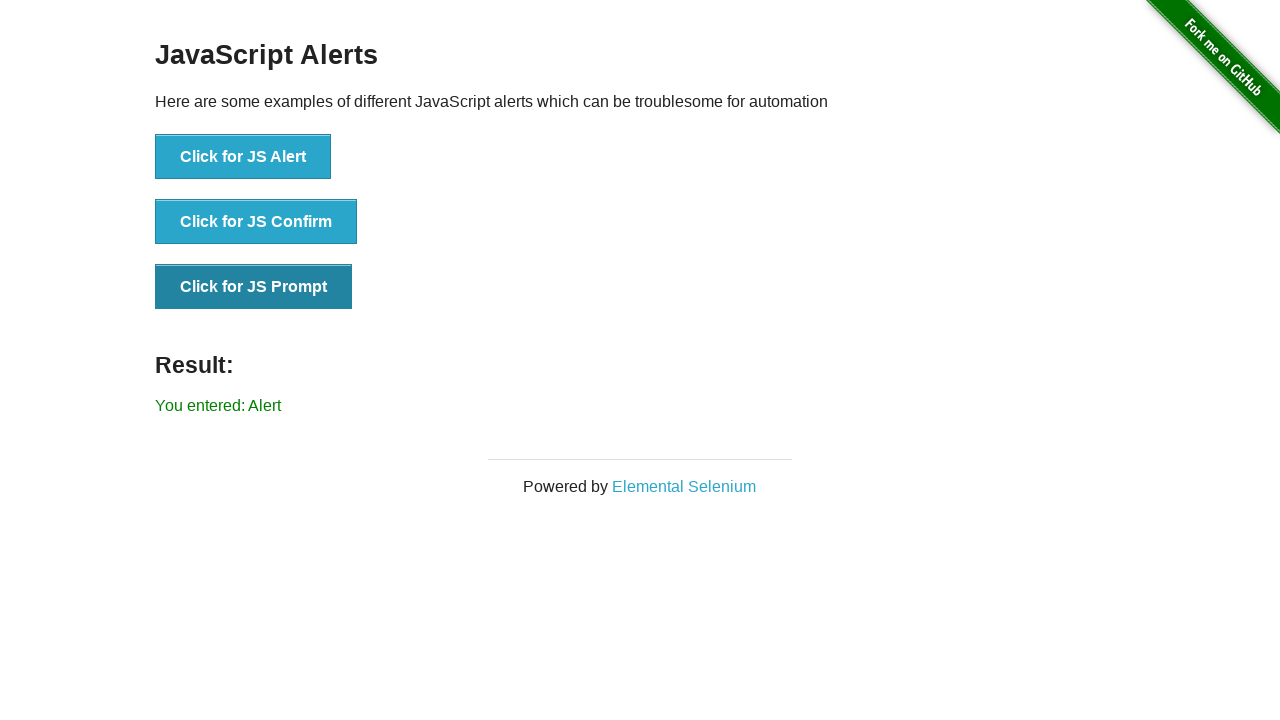